Tests pagination navigation on Audible's bestsellers page by detecting the pagination bar, verifying product listings load, and clicking through to the next page.

Starting URL: https://www.audible.com/adblbestsellers?ref=a_search_t1_navTop_pl0cg1c0r0&pf_rd_p=adc4b13b-d074-4e1c-ac46-9f54aa53072b&pf_rd_r=1F7DV0MPHV77Z61RX566

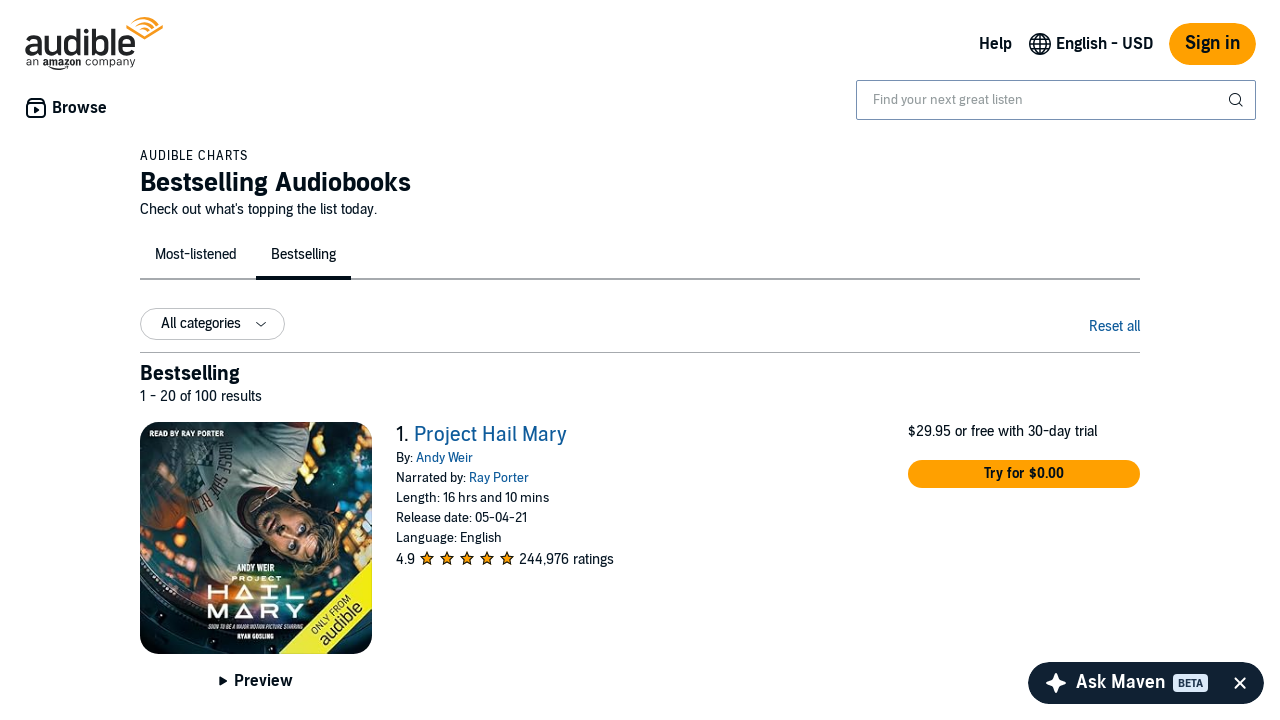

Set viewport size to 1920x1080
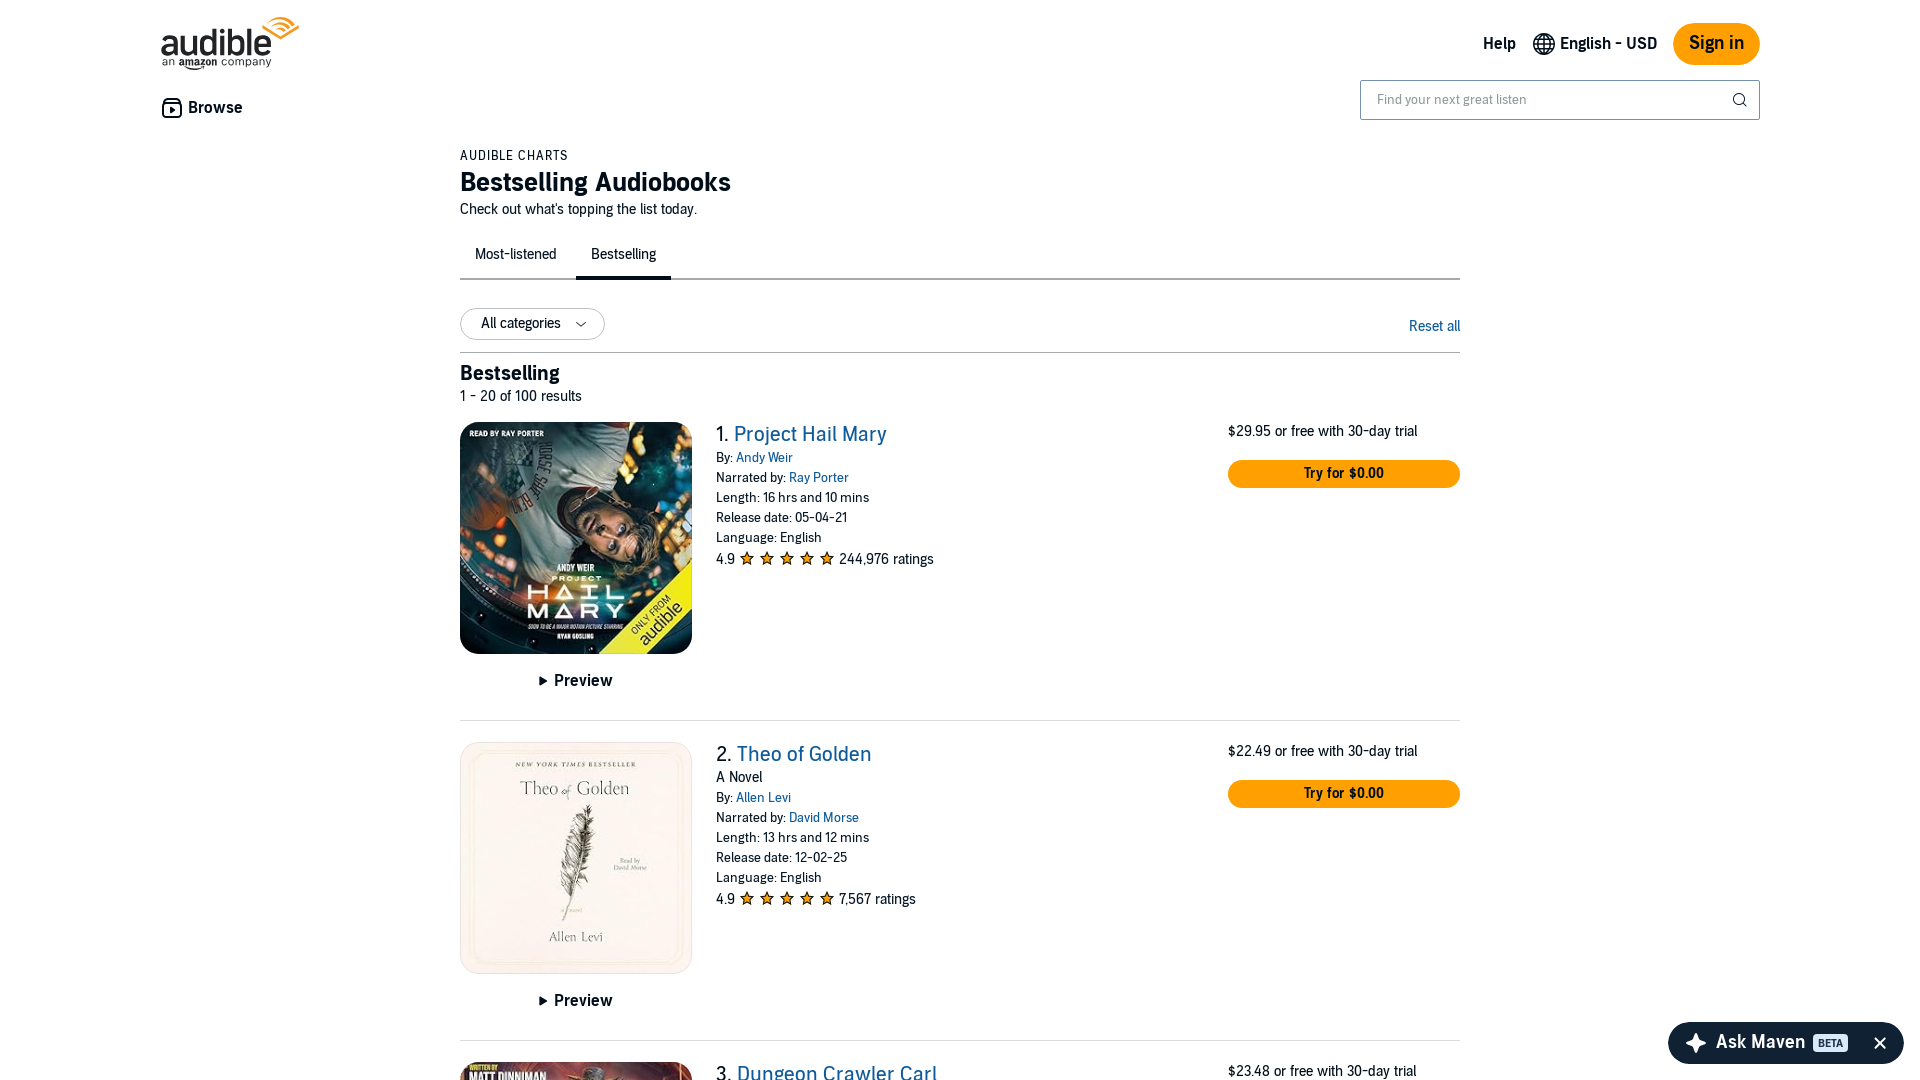

Pagination bar became visible
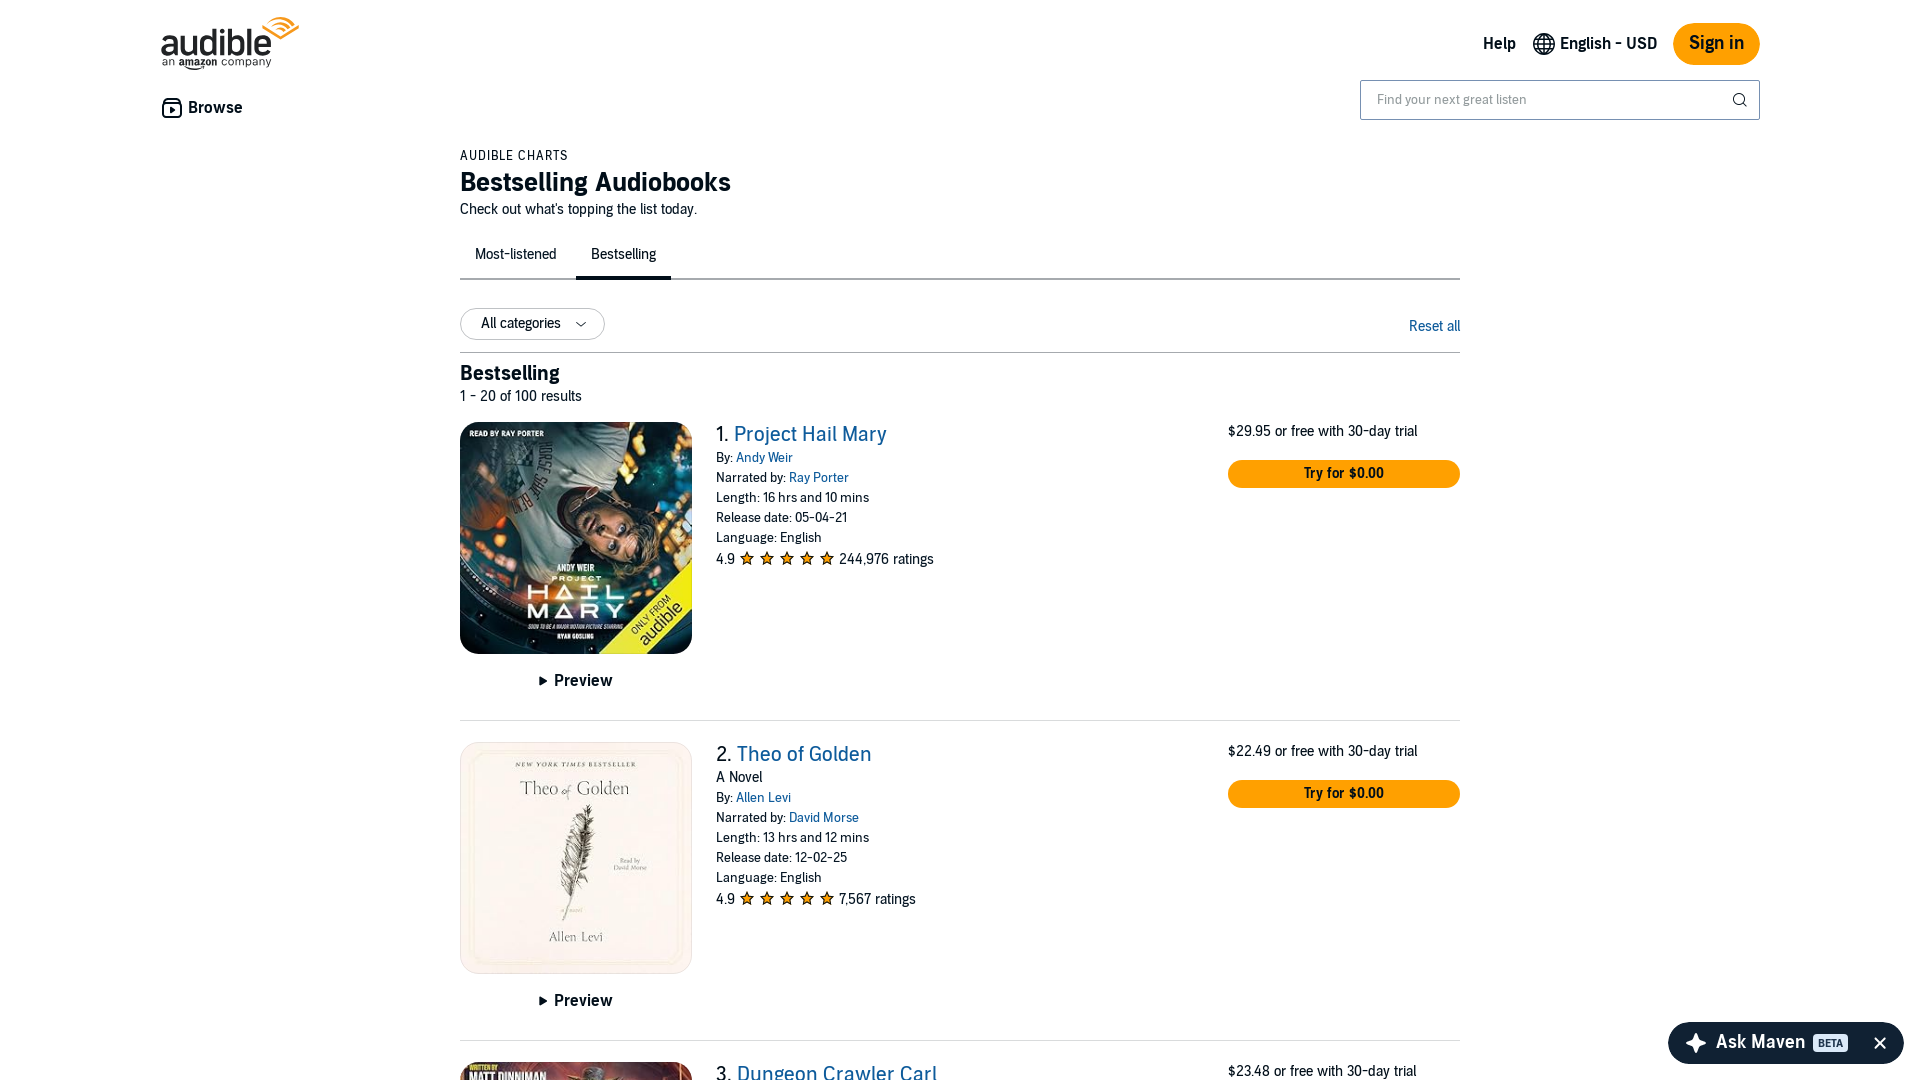

Product container loaded
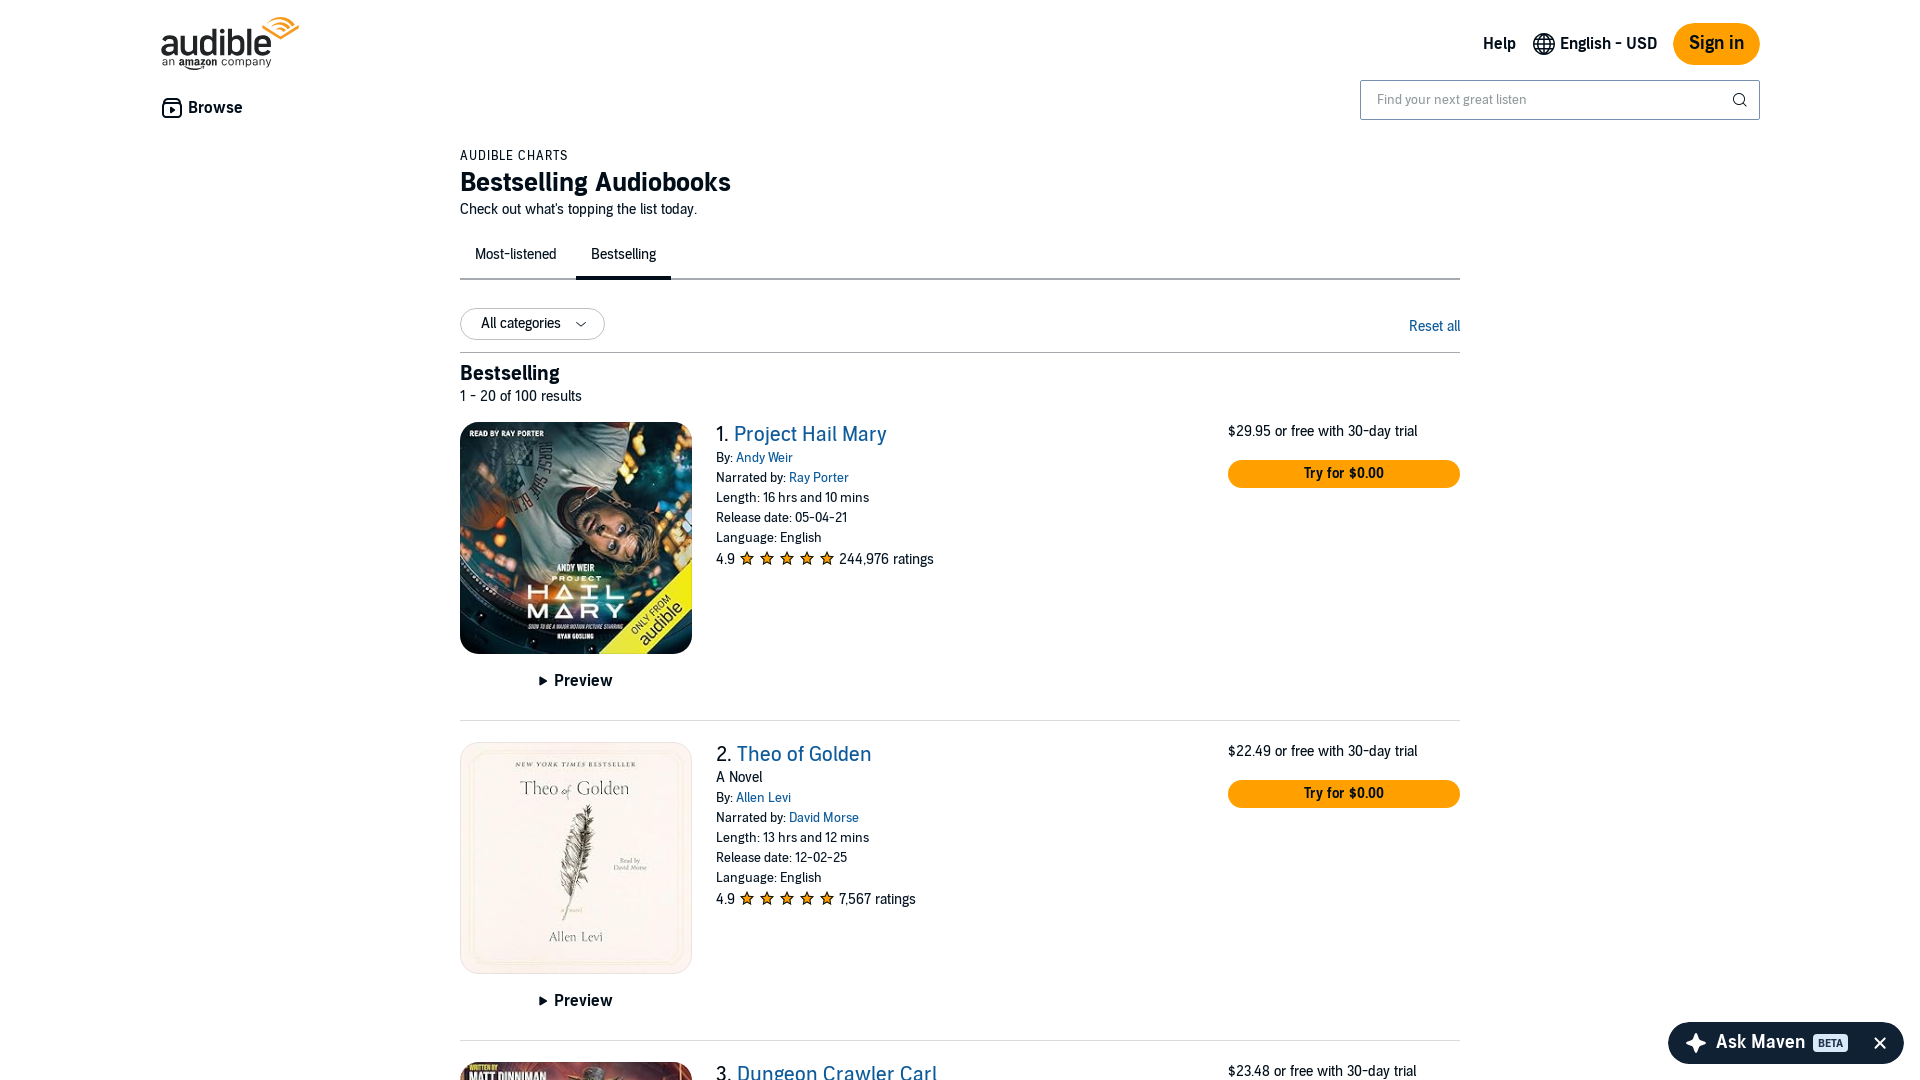

Product list items loaded
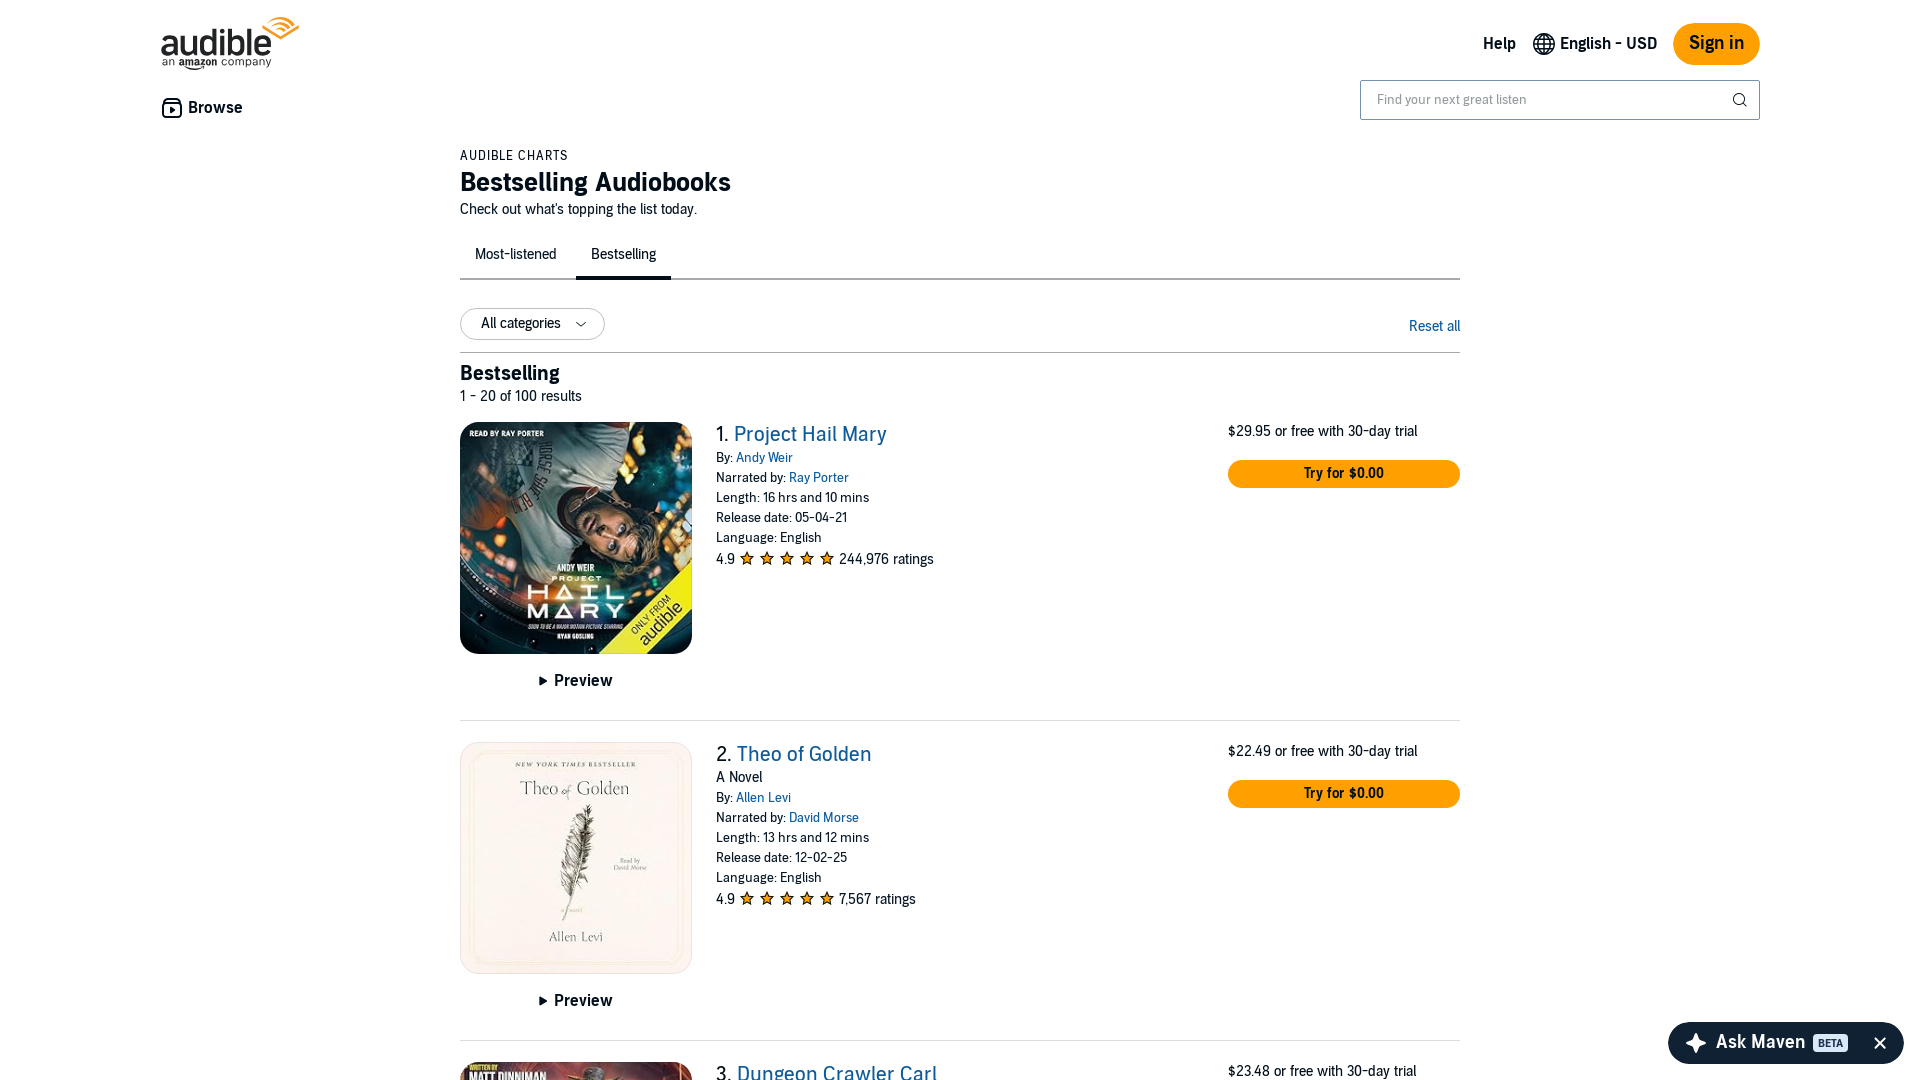

Clicked next page button to navigate to page 2 at (1444, 916) on span.nextButton
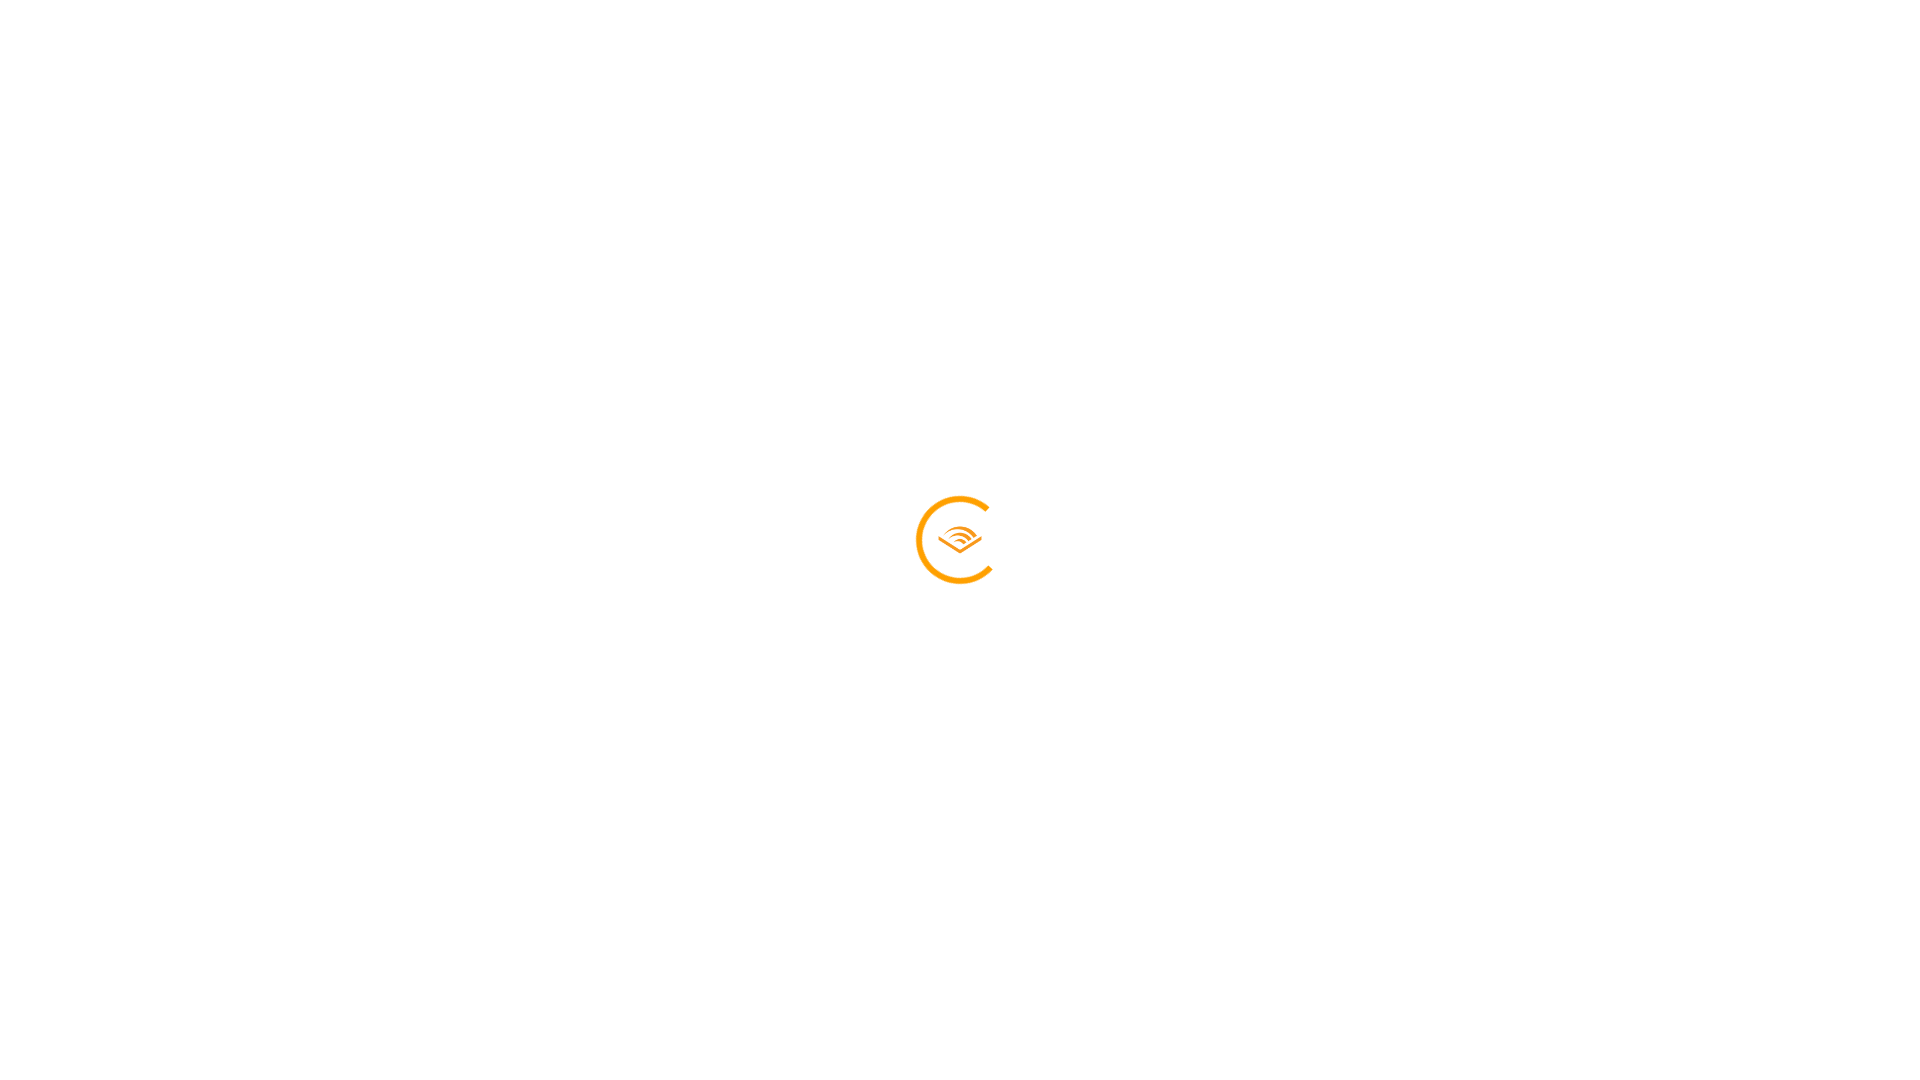

Page 2 product list items loaded
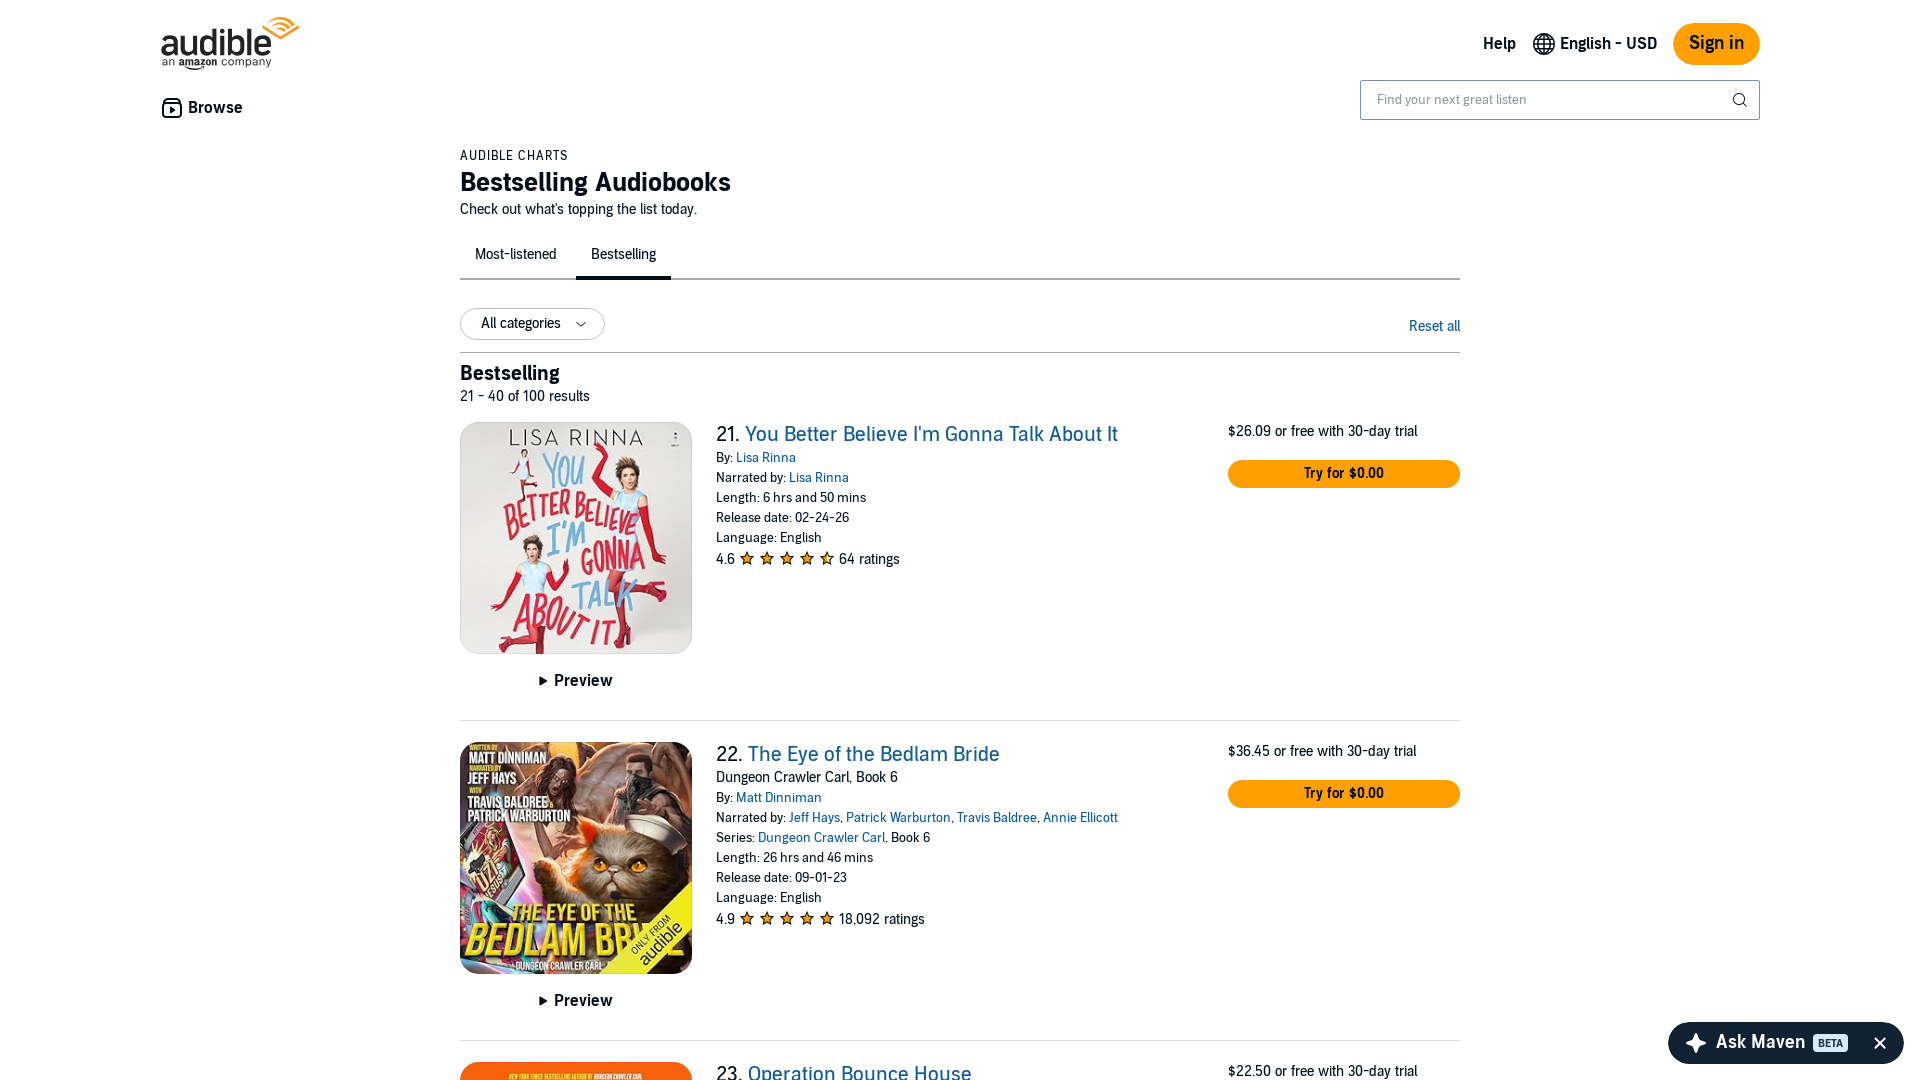

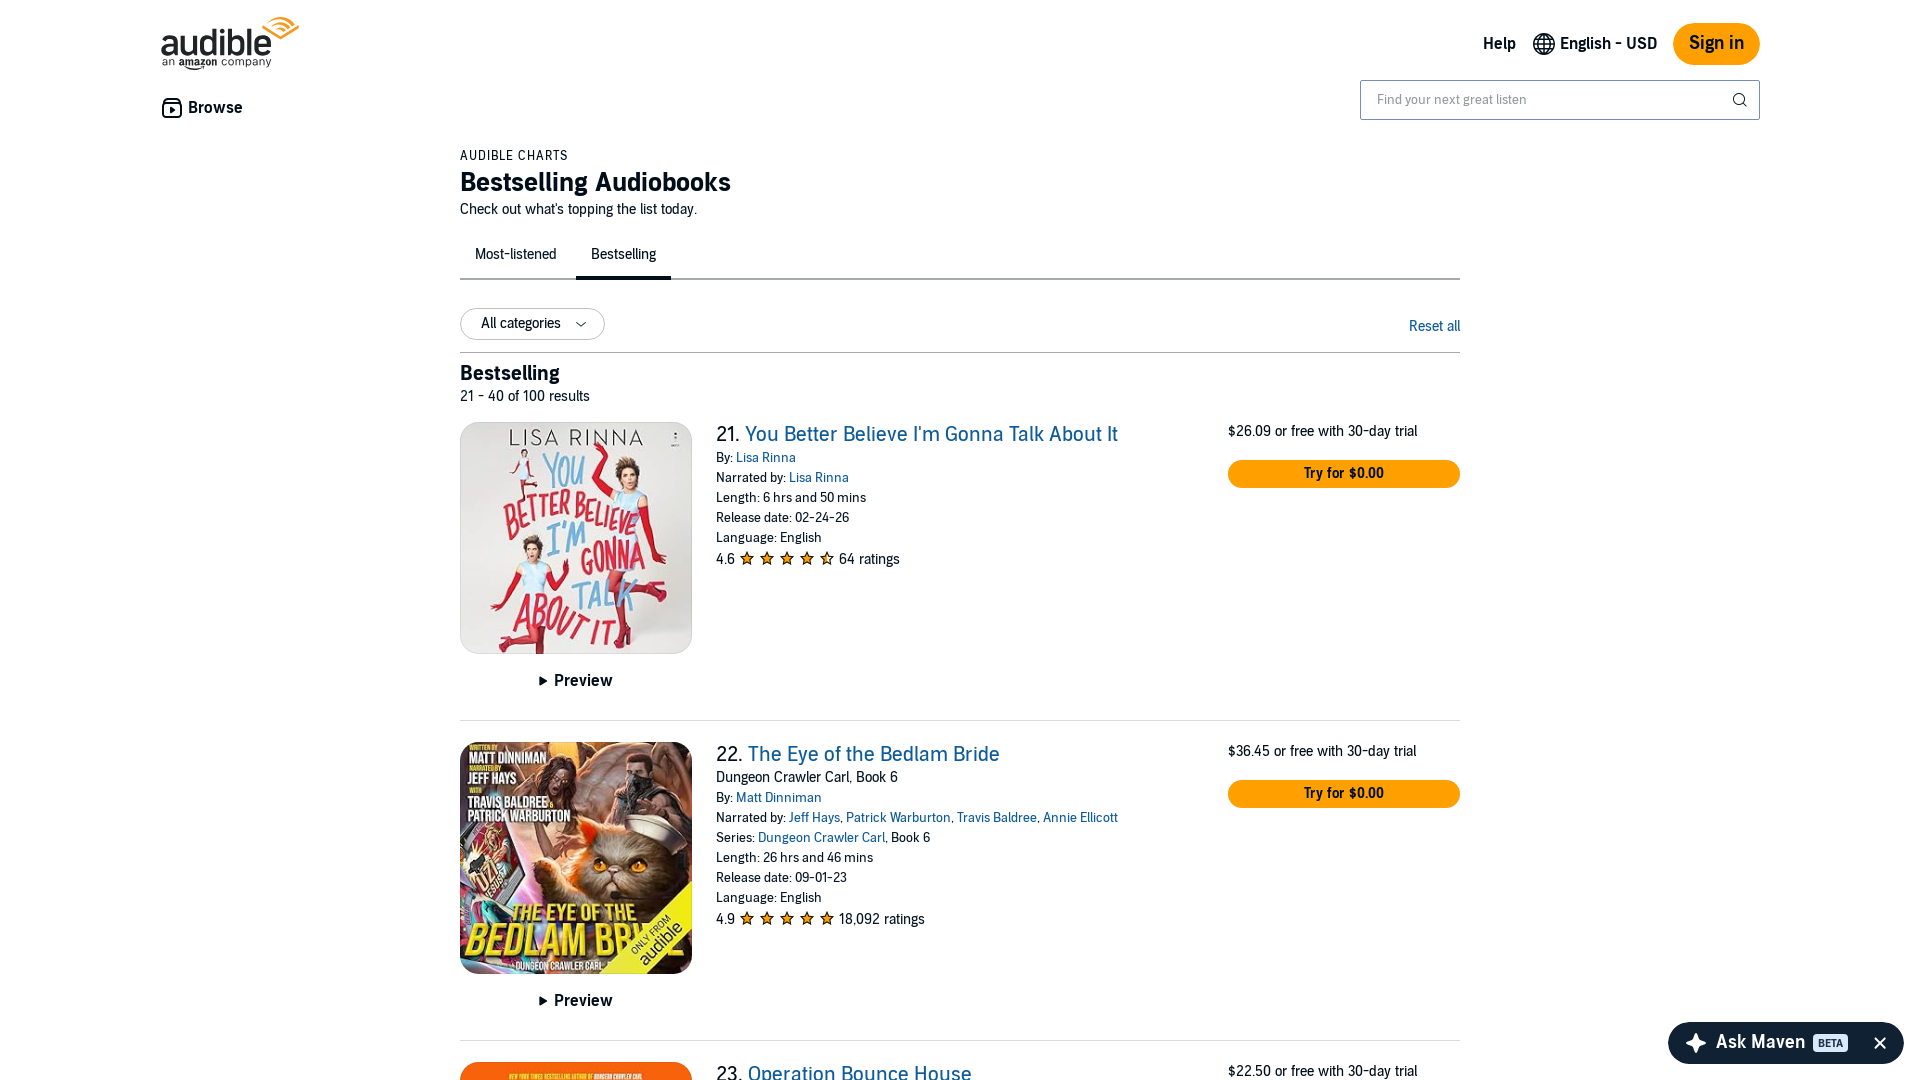